Tests GitHub search functionality by clicking the search button, entering "selenium" as a search term, and pressing Enter to submit the search

Starting URL: https://github.com

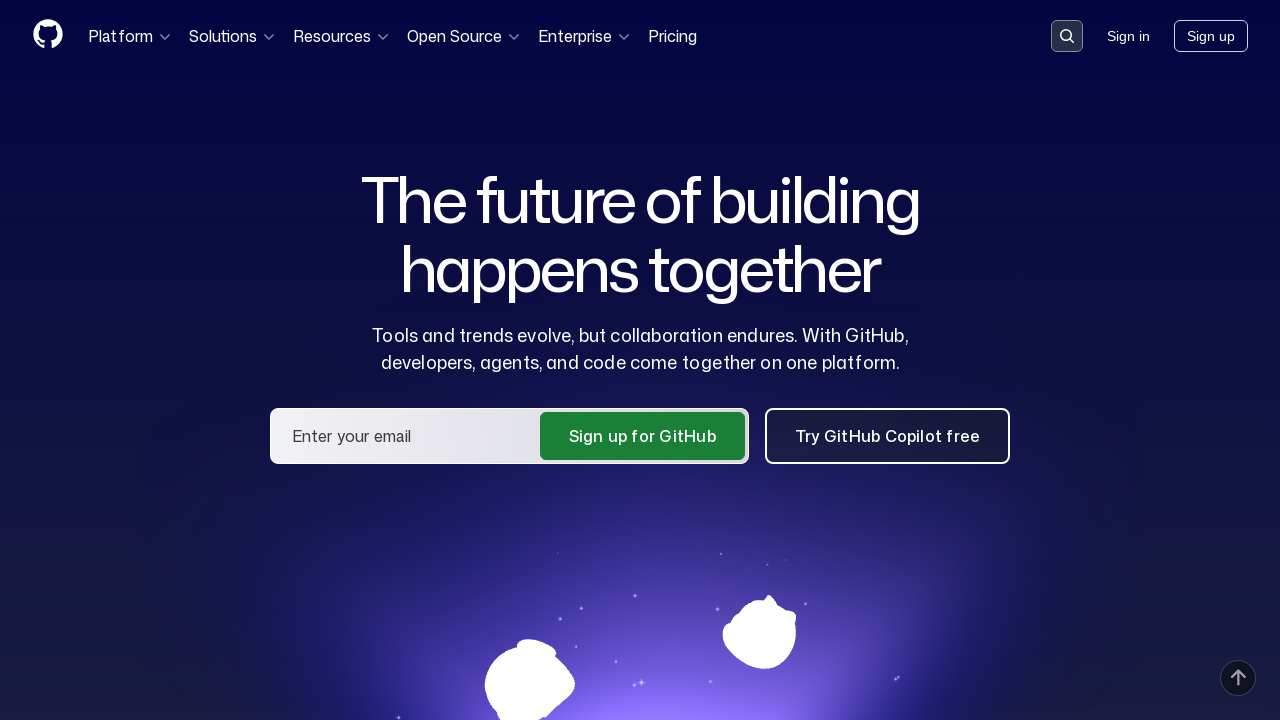

Clicked search button to open search input at (1067, 36) on qbsearch-input
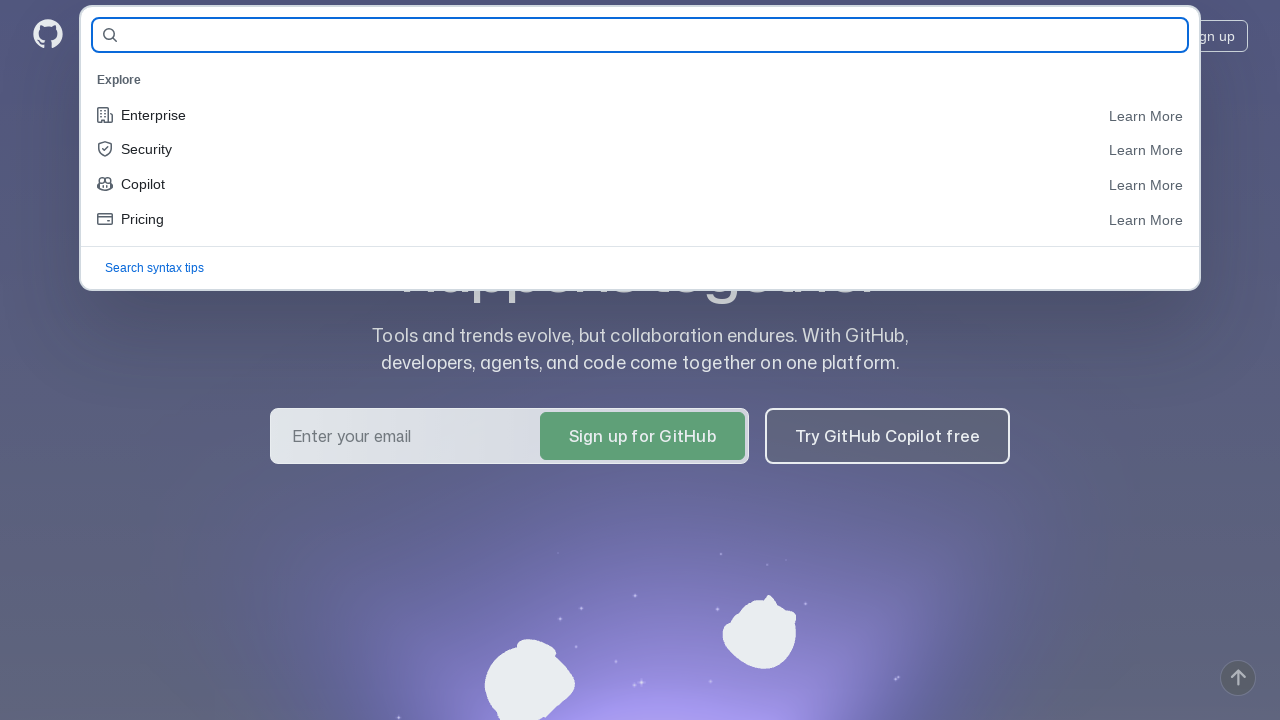

Filled search input with 'selenium' on #query-builder-test
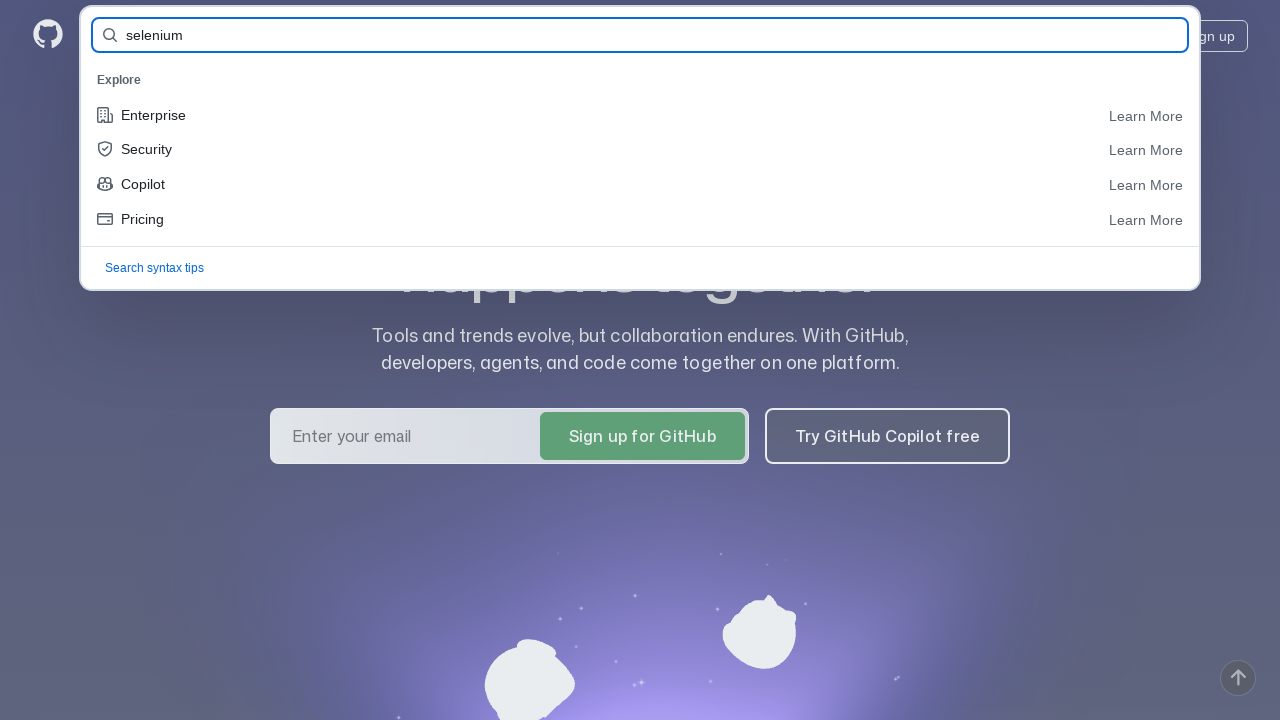

Pressed Enter to submit the search on #query-builder-test
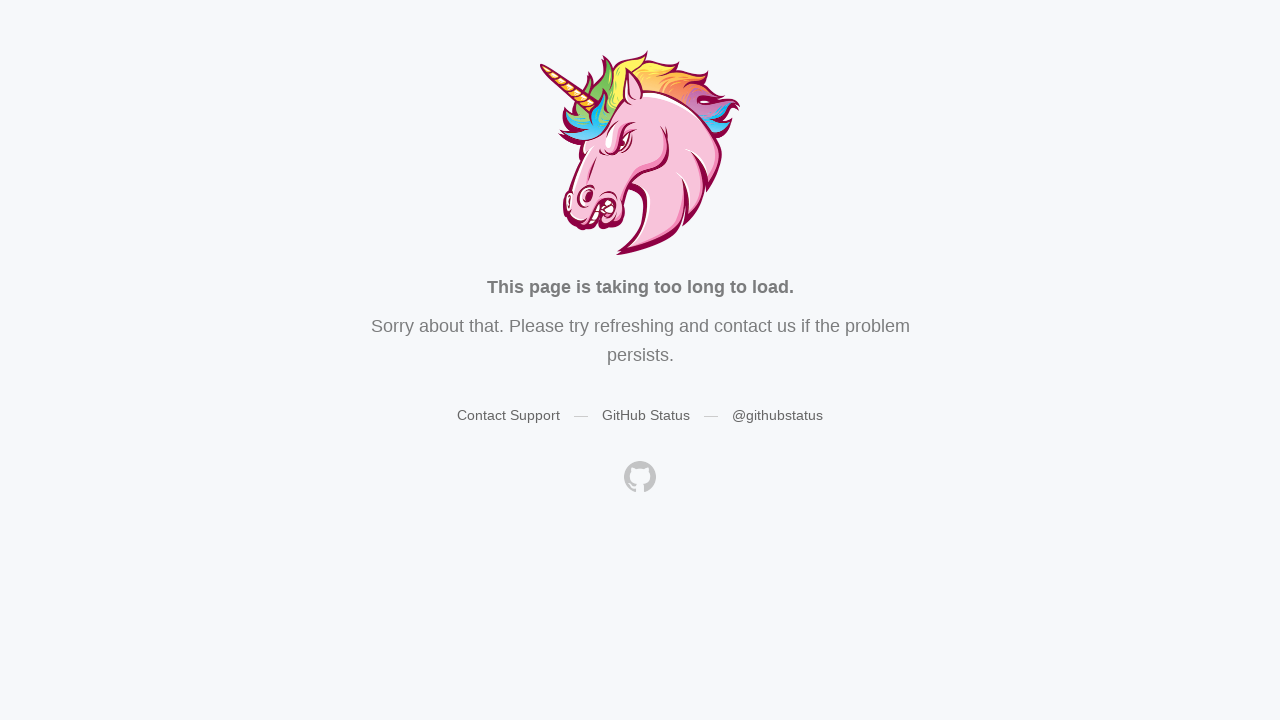

Search results loaded and network idle
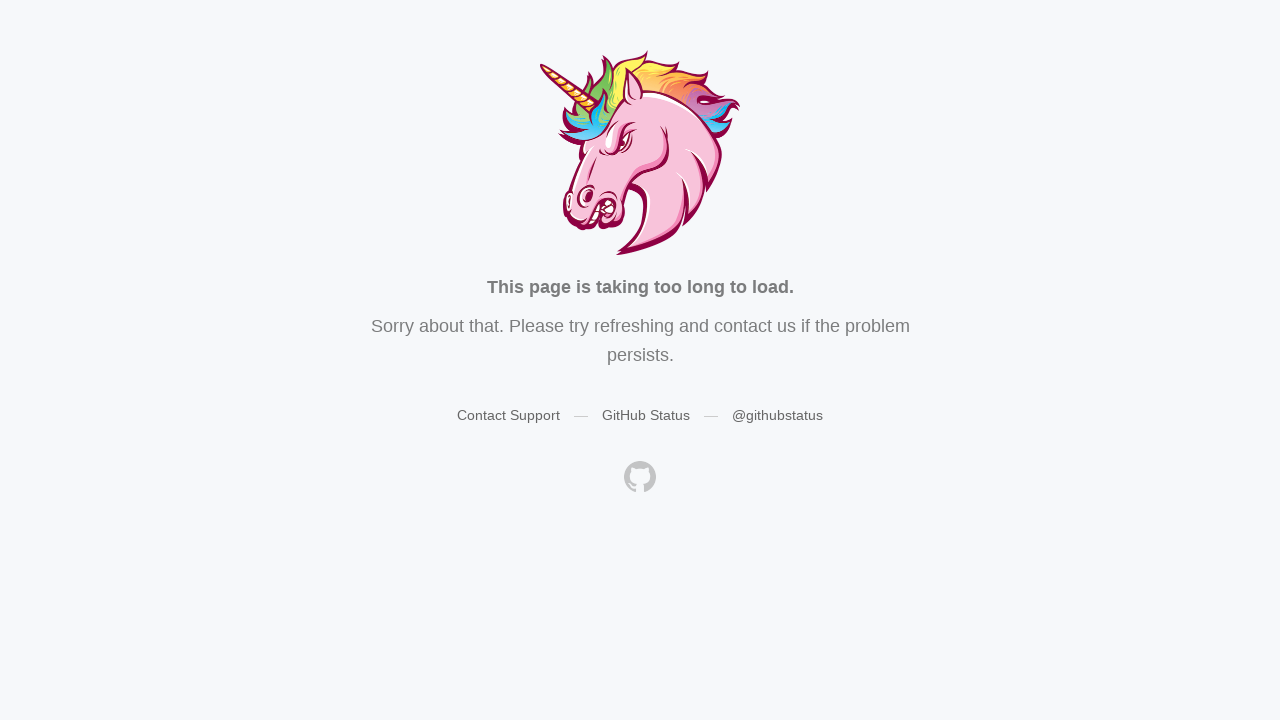

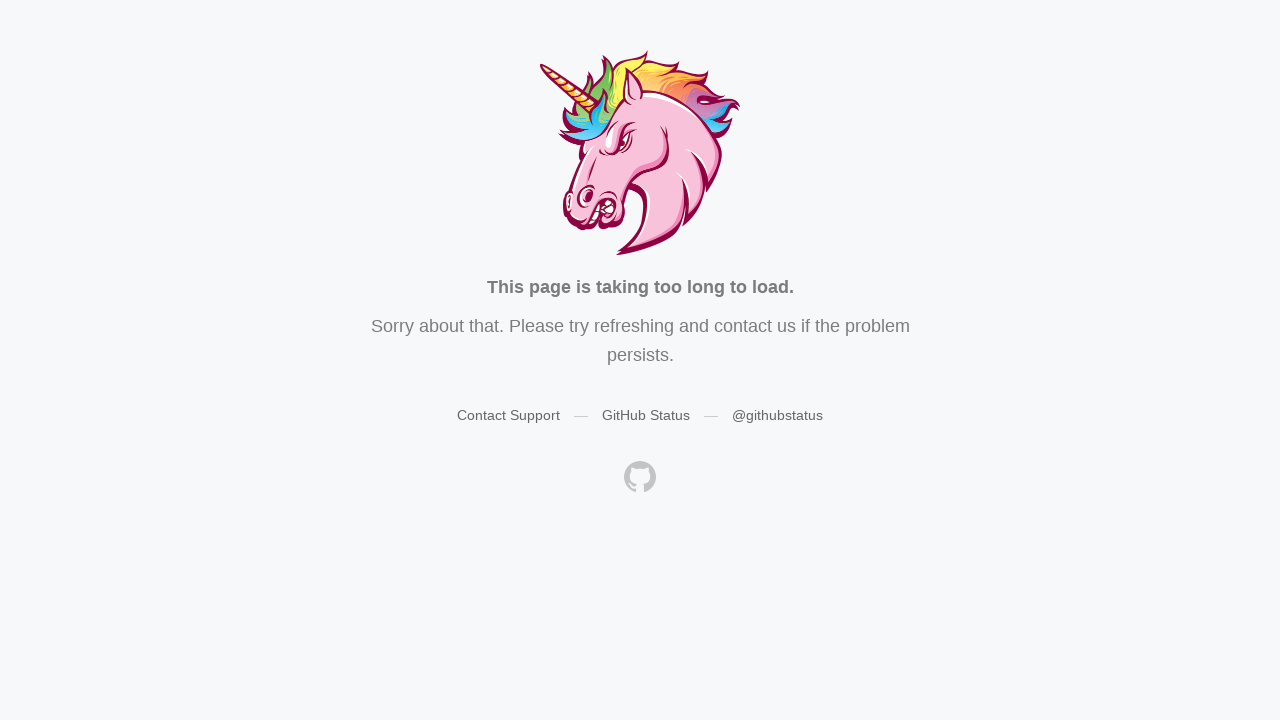